Tests web table handling by reading cell contents, row data, column data, and interacting with a checkbox in the table

Starting URL: https://qavbox.github.io/demo/webtable/

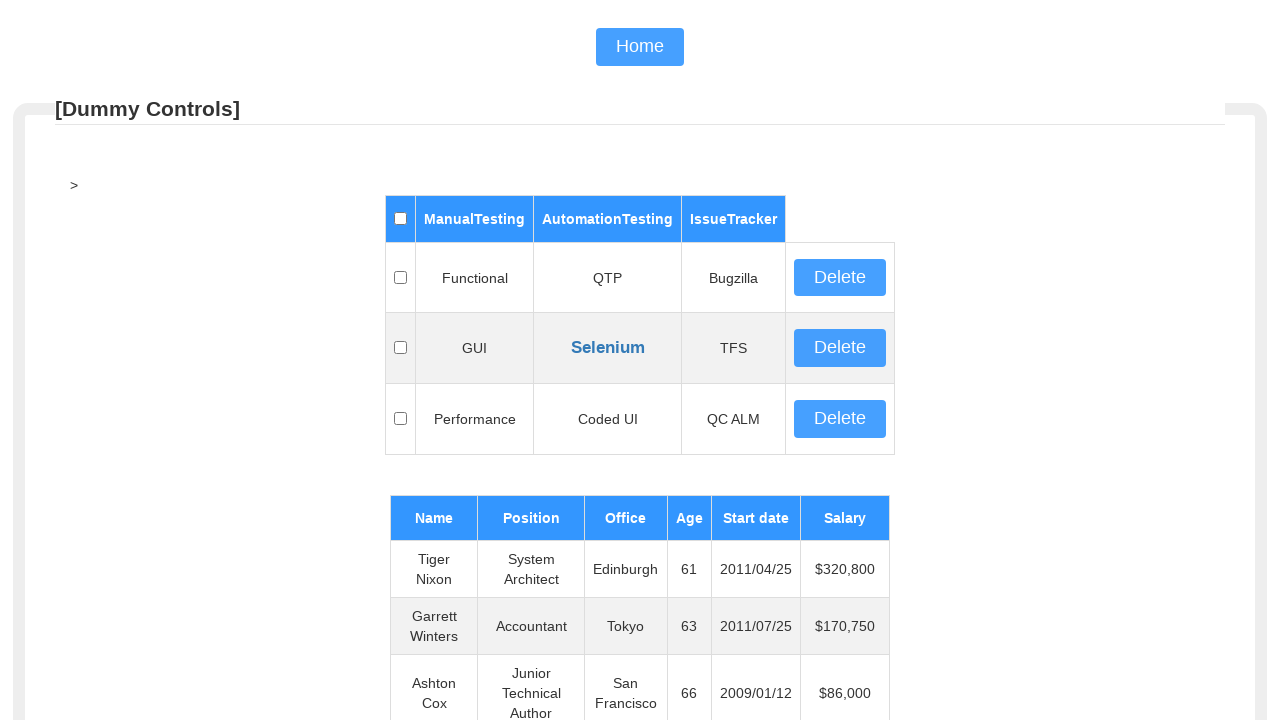

Read cell content from row 10, column 5 of table02
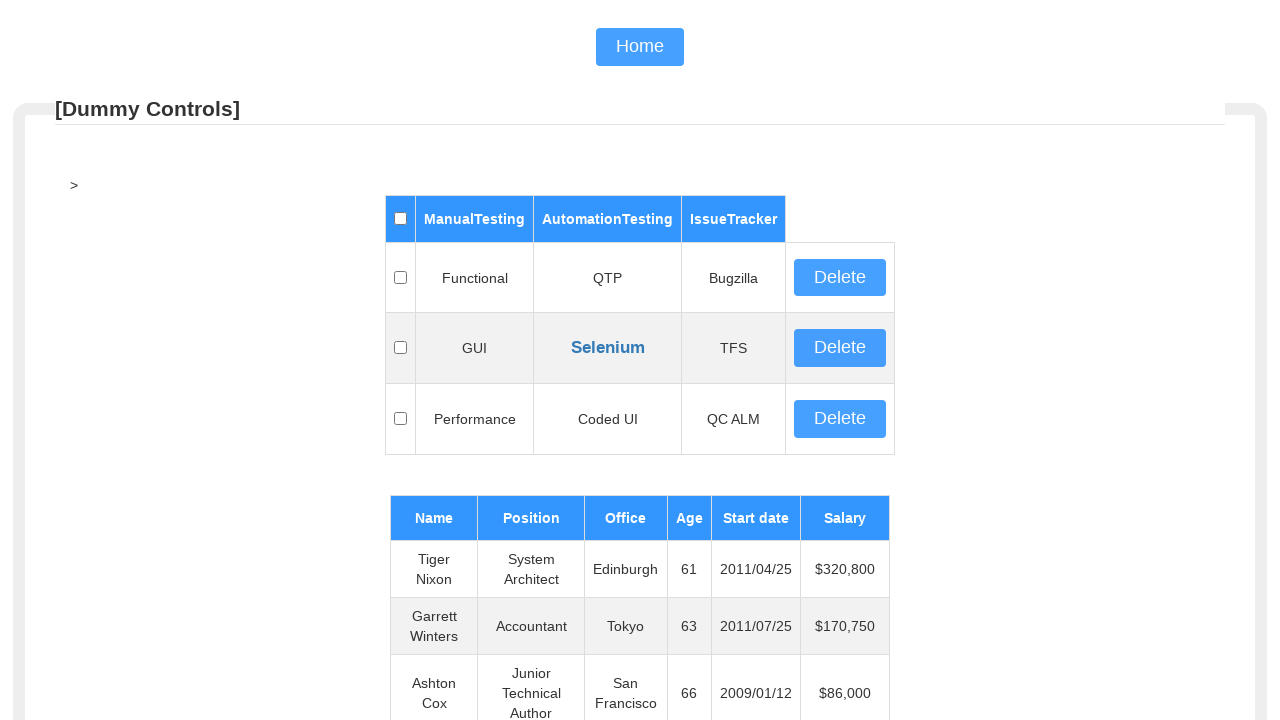

Read cell content from row 5, column 5 of table02
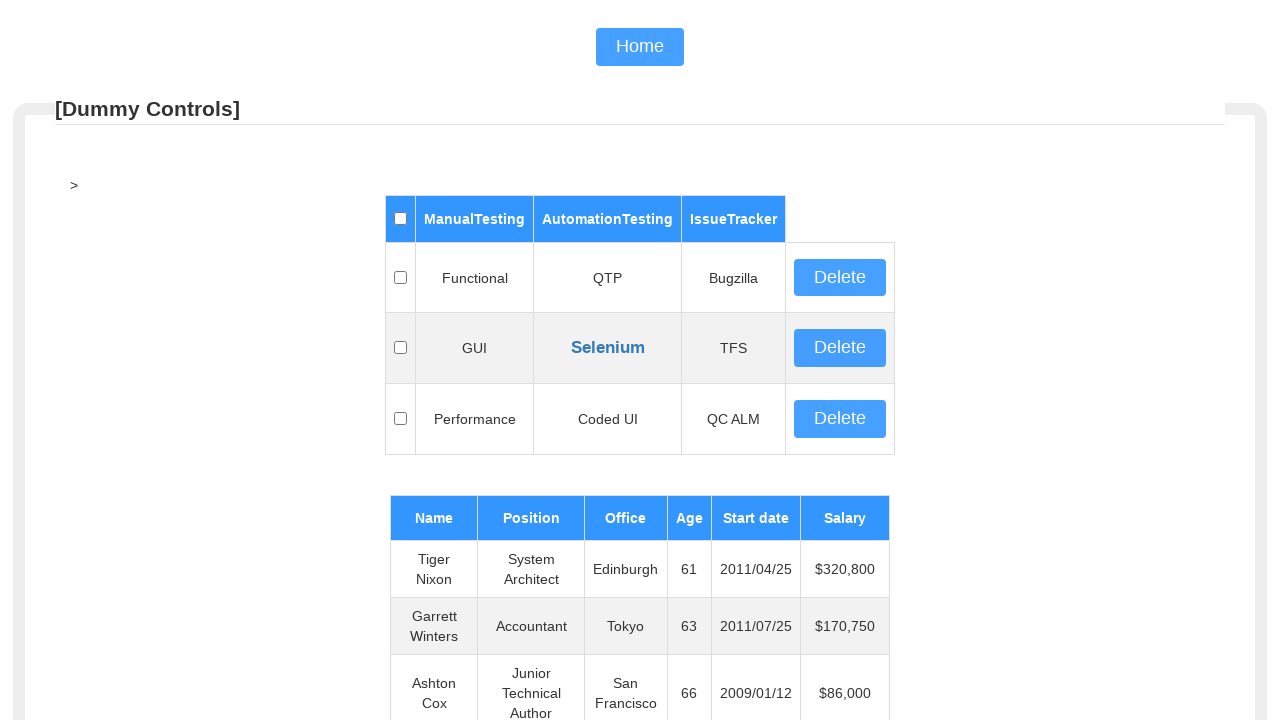

Read all cell contents from row 5 of table02
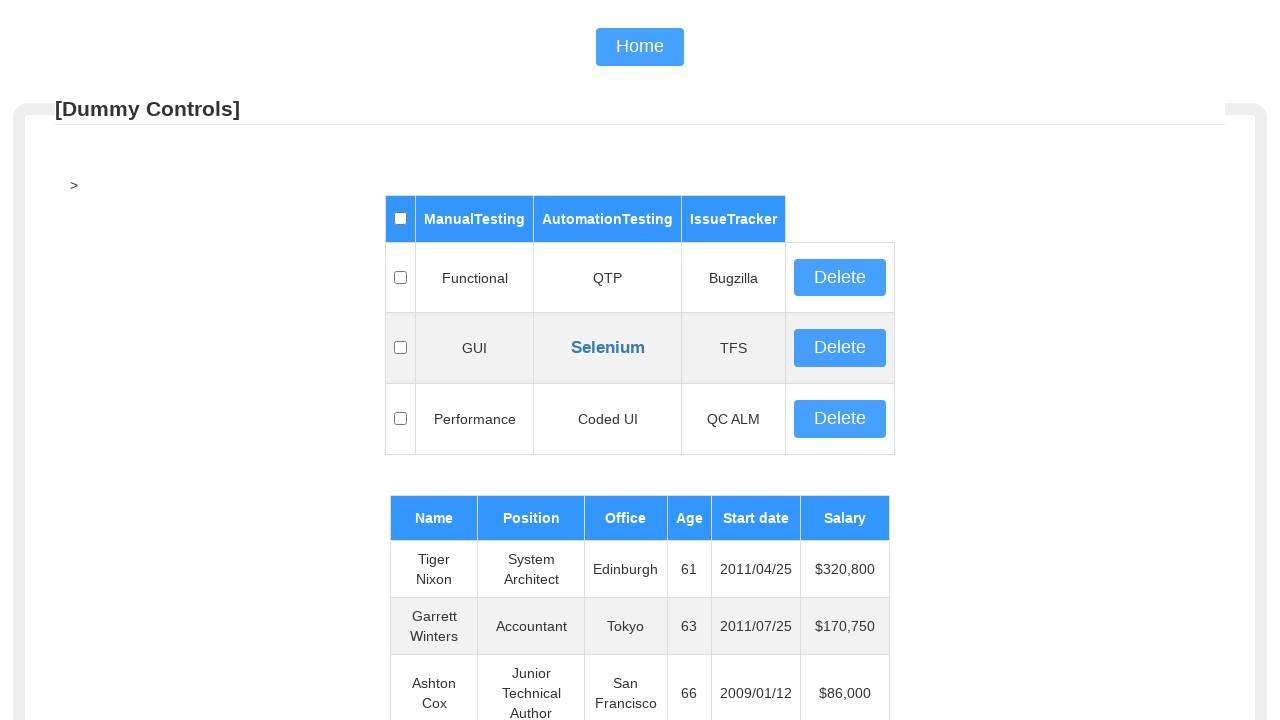

Read all cell contents from column 4 of table02
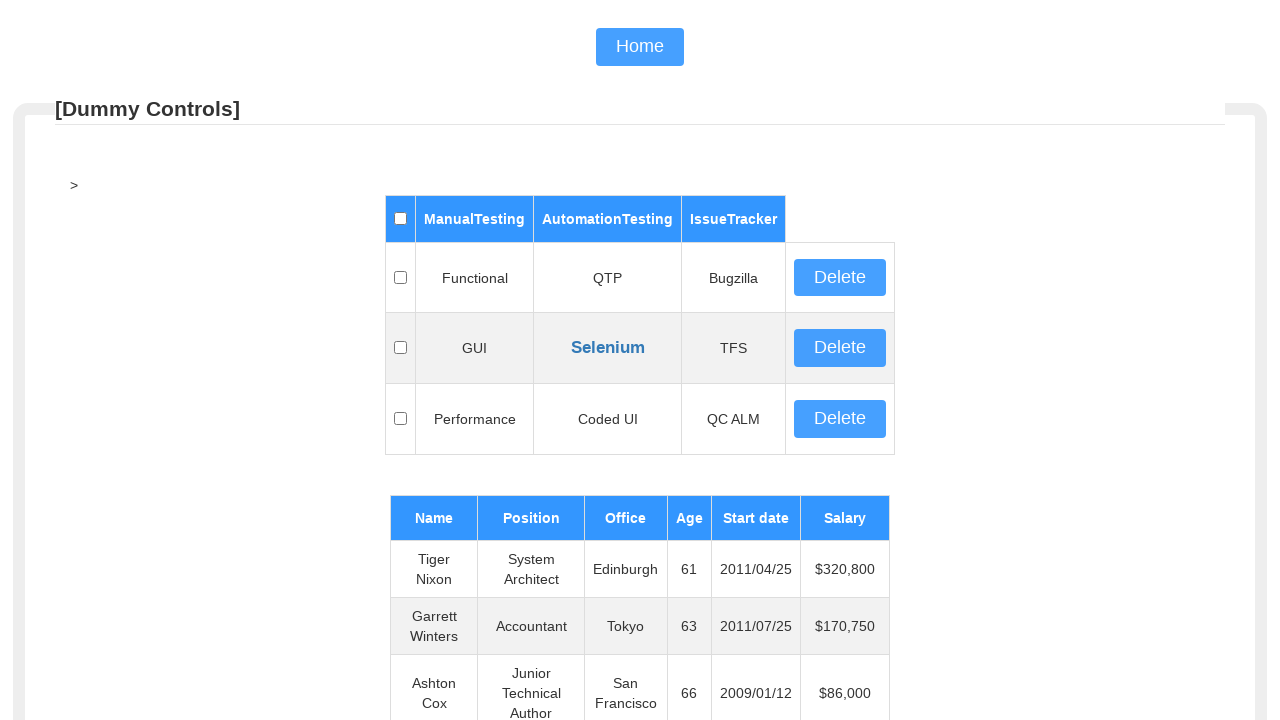

Read all cell contents from table02 body
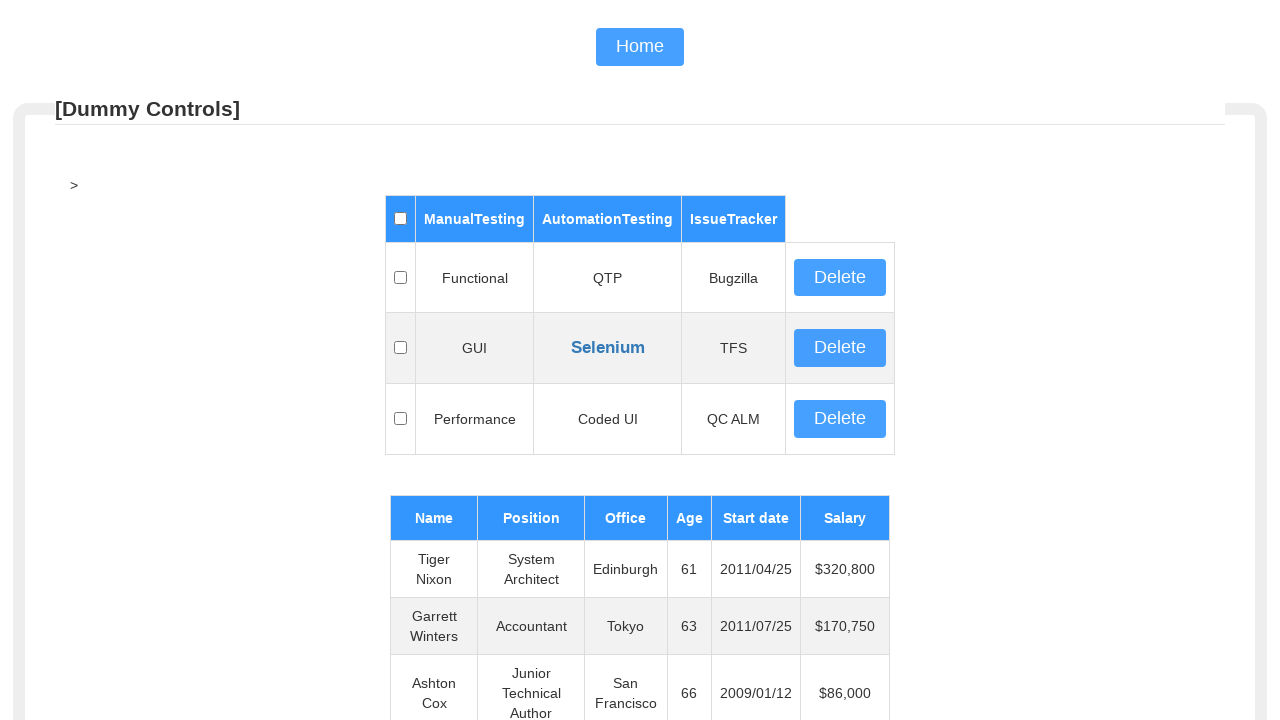

Checked the first checkbox in table01 at (400, 277) on (//table[@id='table01']/tbody//input[@type='checkbox'])[1]
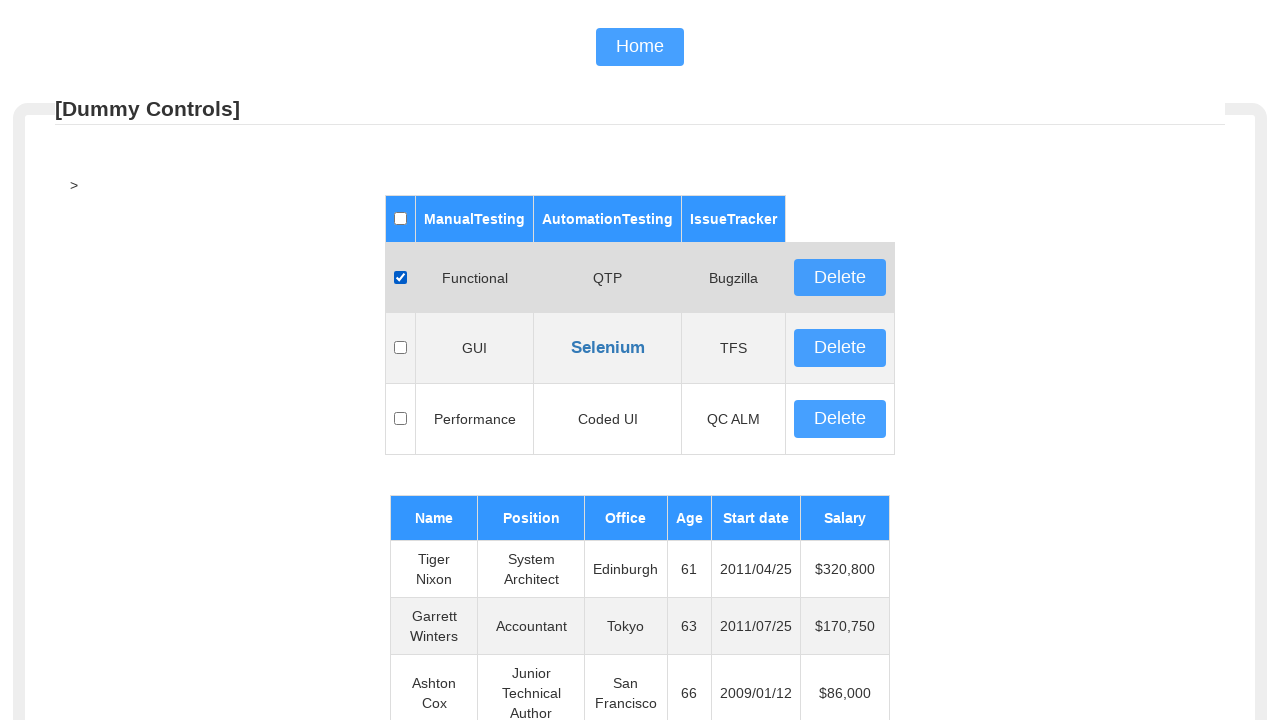

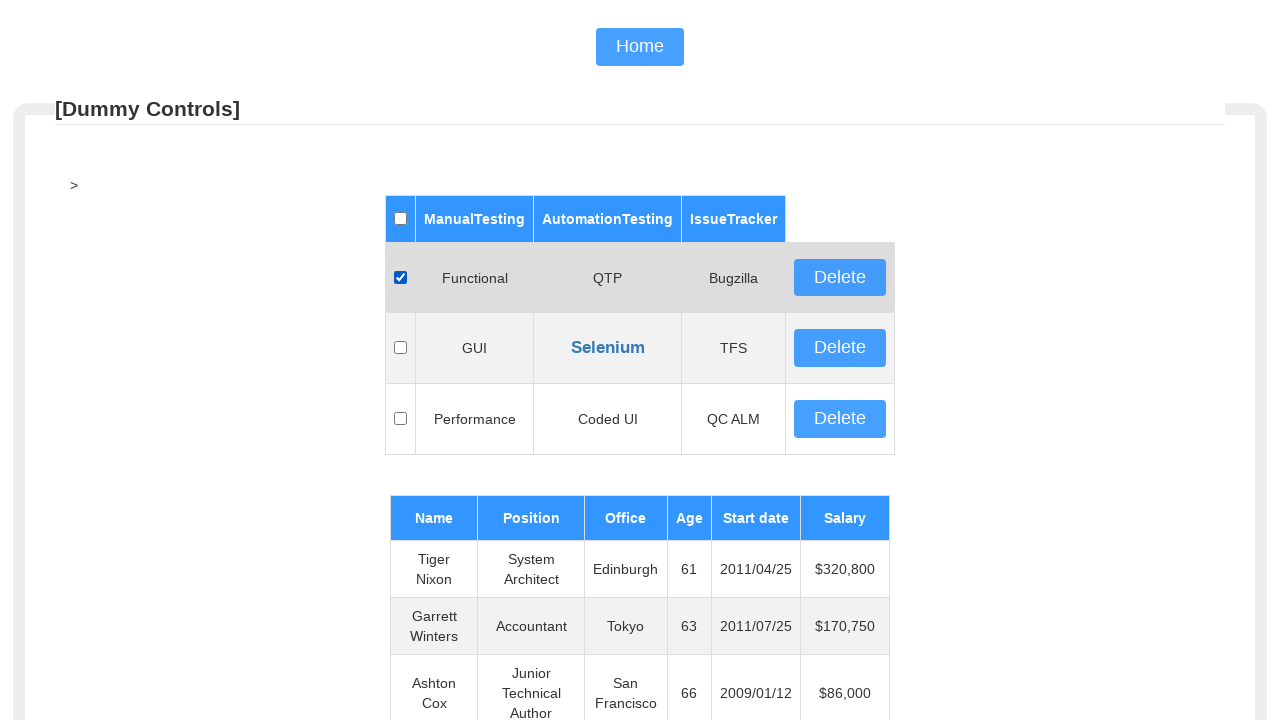